Tests button interactions on LeafGround practice site by clicking on a menu item, a rotated icon element, and a button, then navigating back.

Starting URL: https://www.leafground.com/input.xhtml

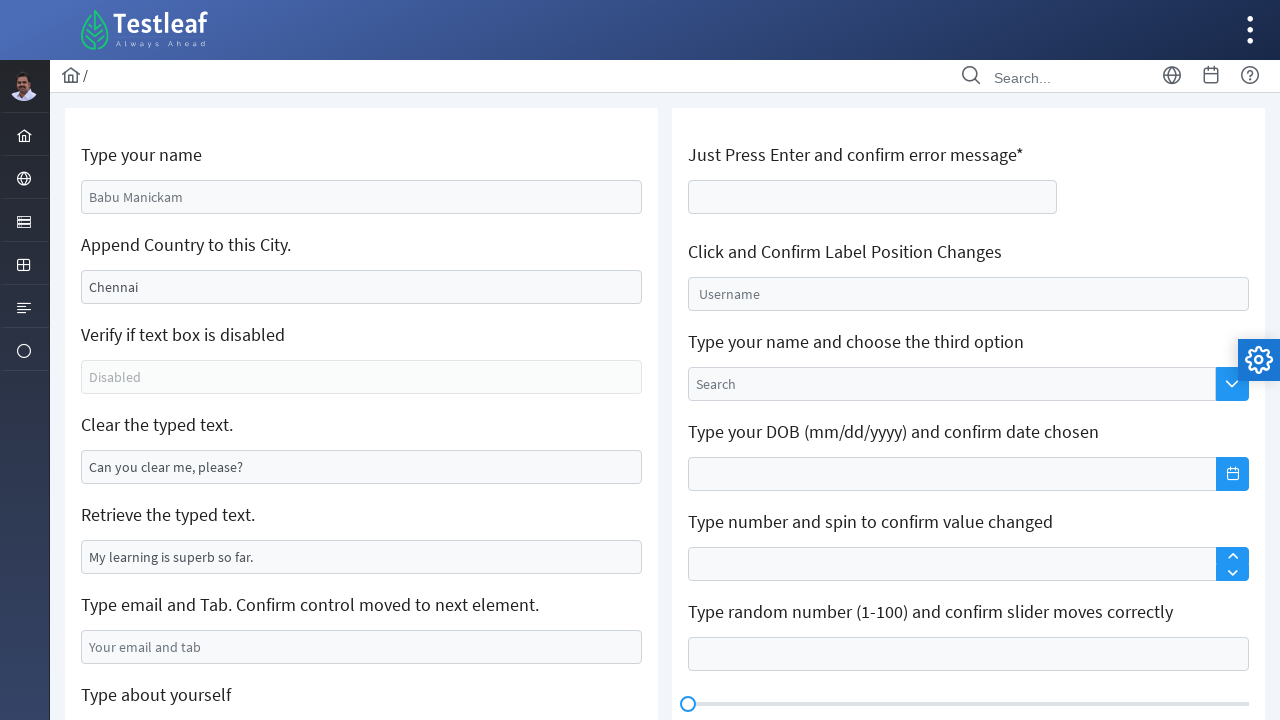

Clicked menu item to navigate to button options section at (24, 220) on xpath=//li[@id='menuform:j_idt38']/a
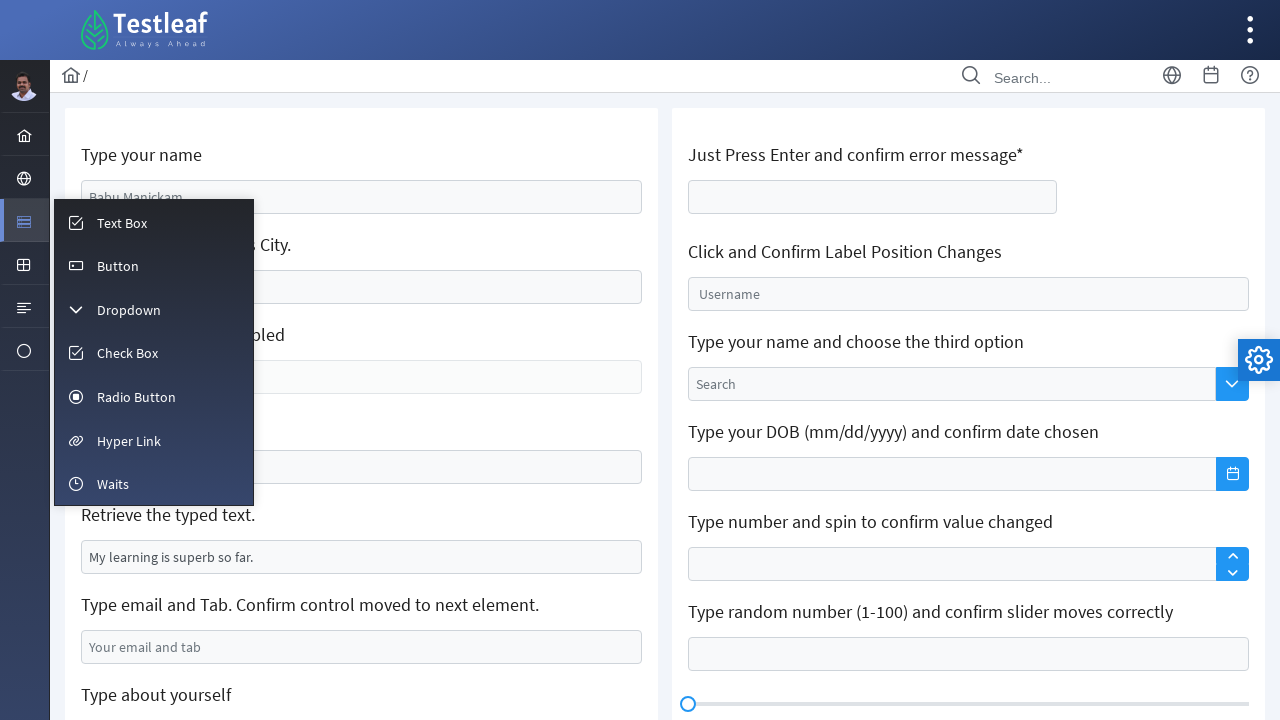

Clicked rotated icon element at (154, 265) on .rotated-icon
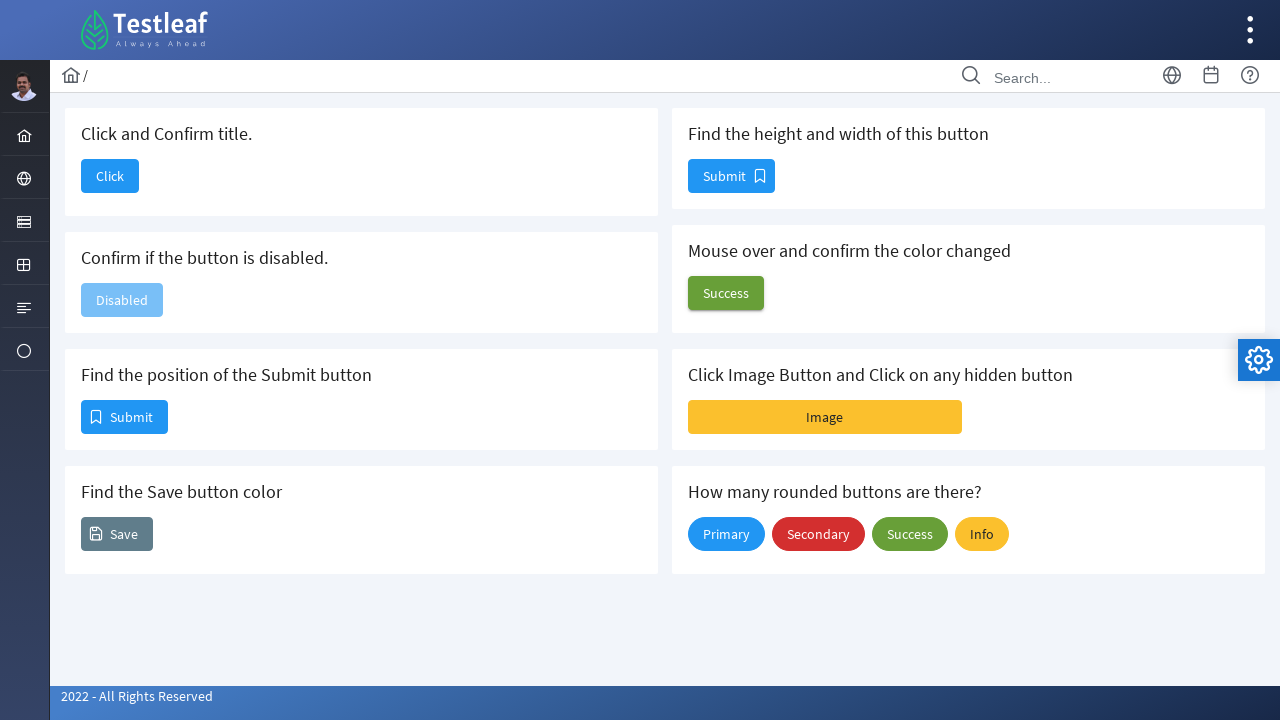

Clicked button span element at (110, 176) on xpath=//button[@id='j_idt88:j_idt90']/span
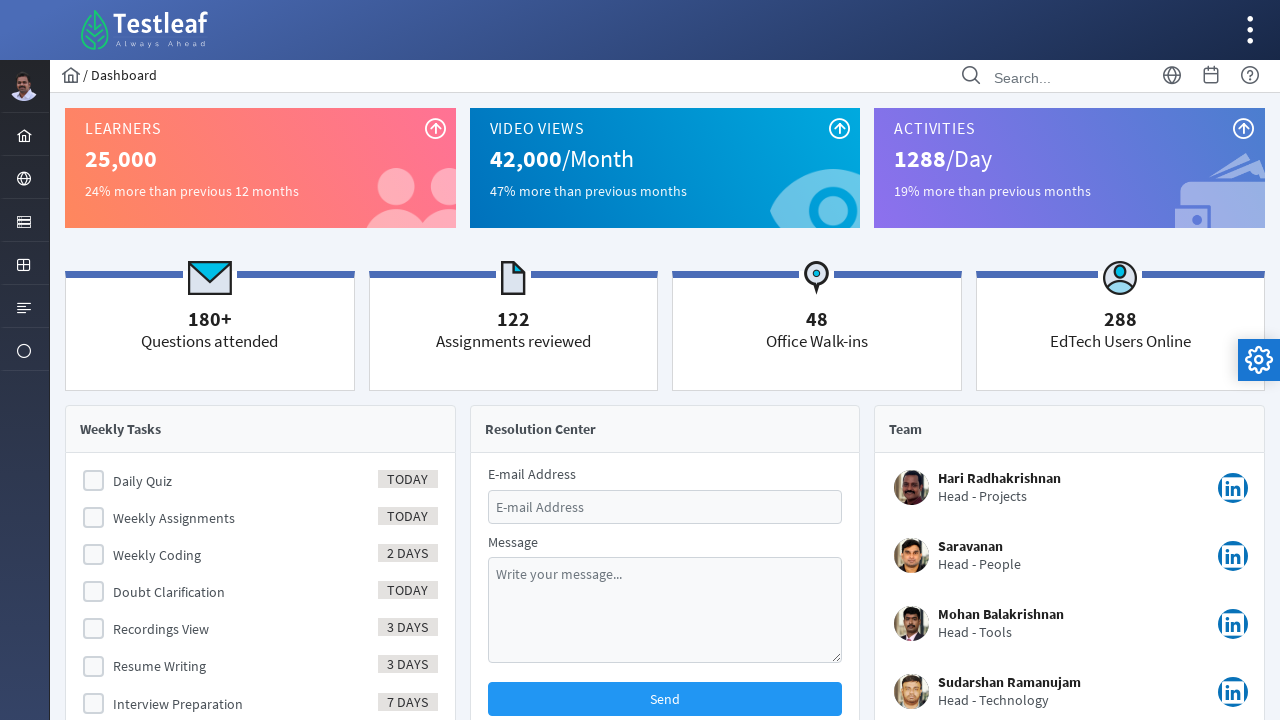

Navigated back to previous page
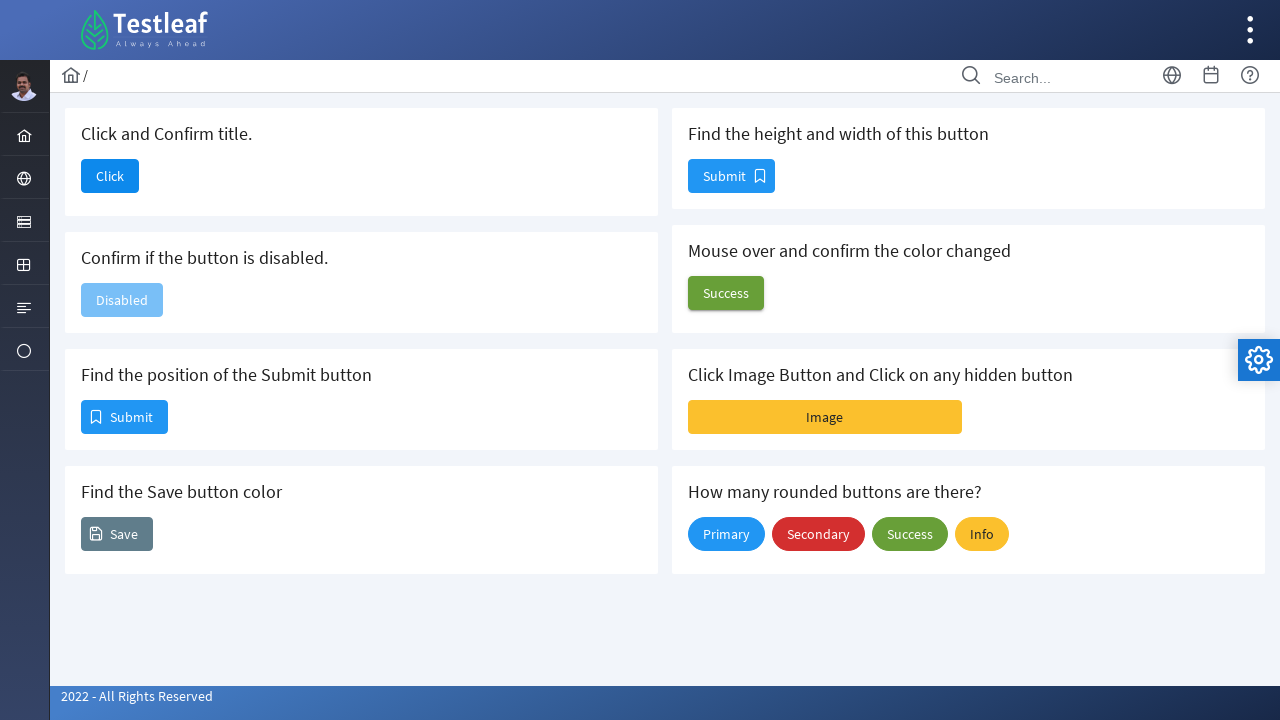

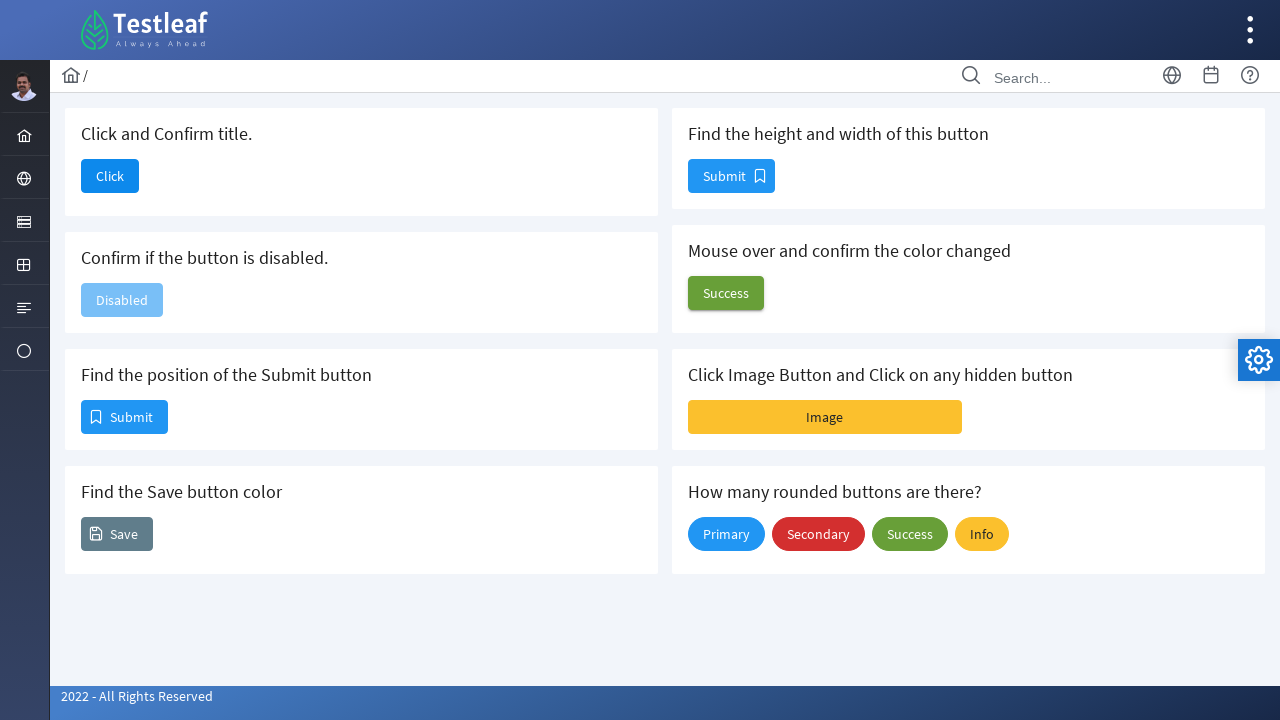